Tests tooltip functionality by hovering over an age input field inside an iframe and verifying tooltip text appears

Starting URL: https://jqueryui.com/tooltip/

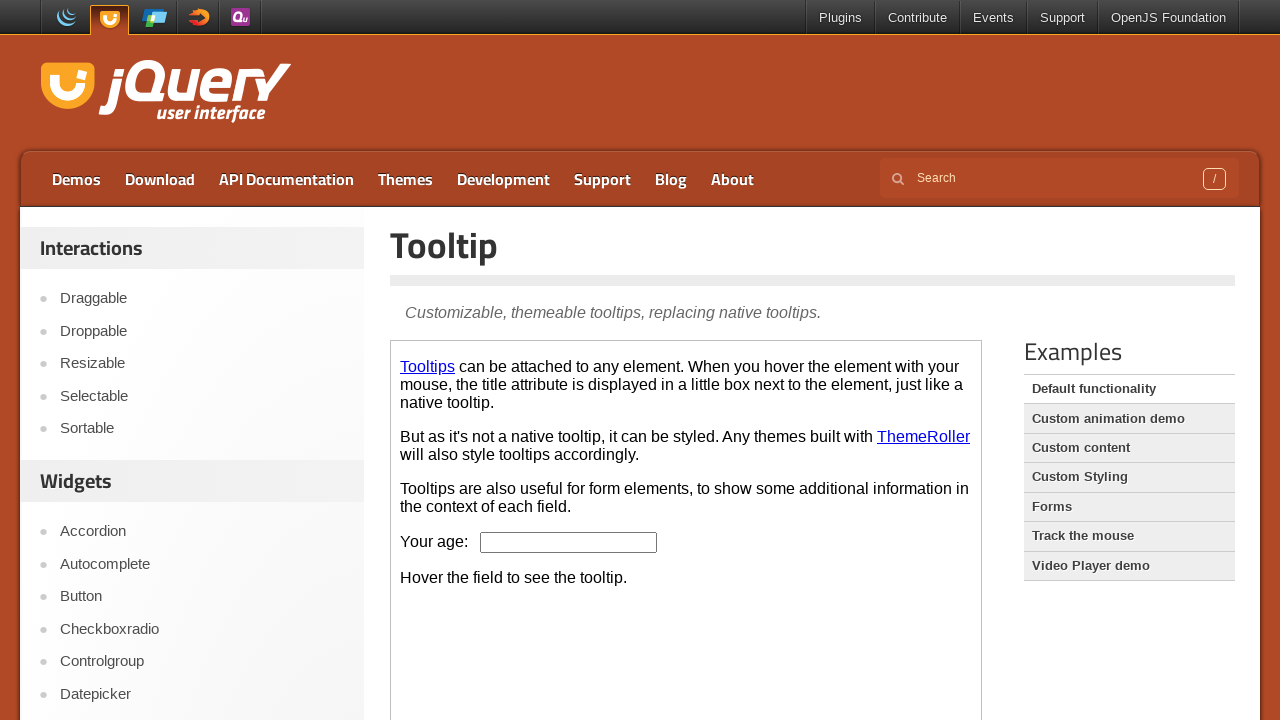

Located the demo iframe
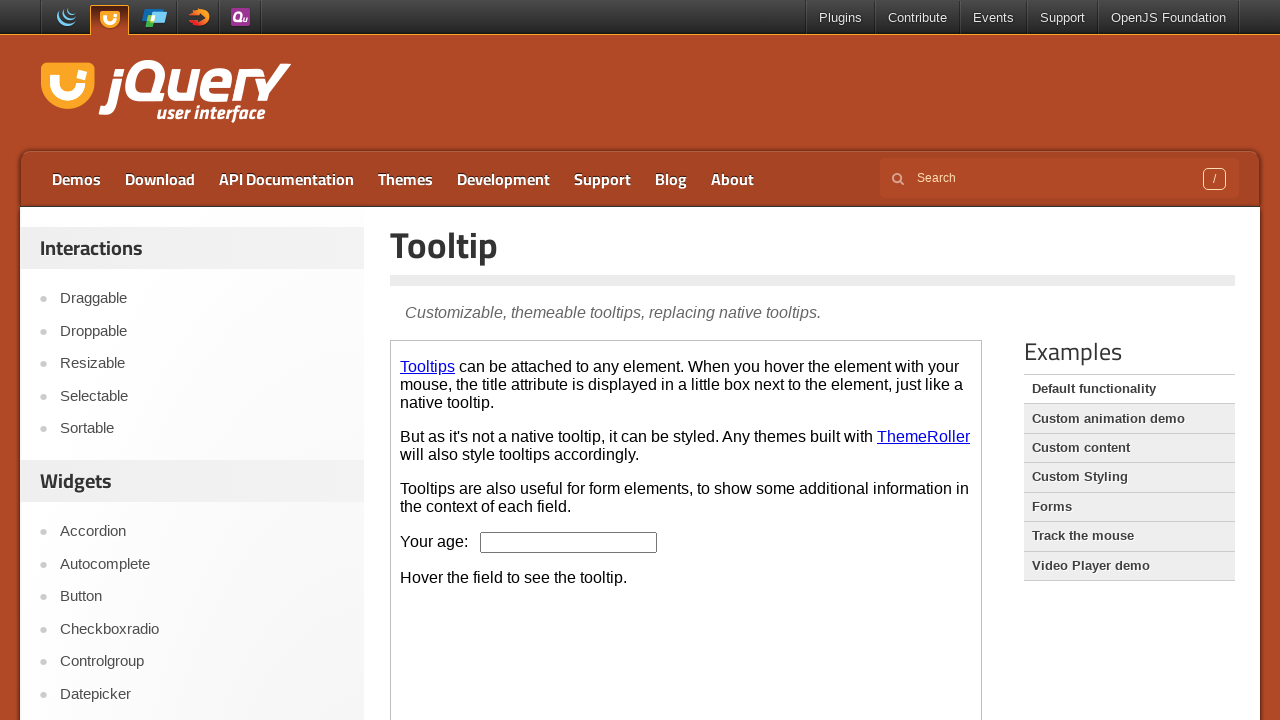

Located the age input field inside iframe
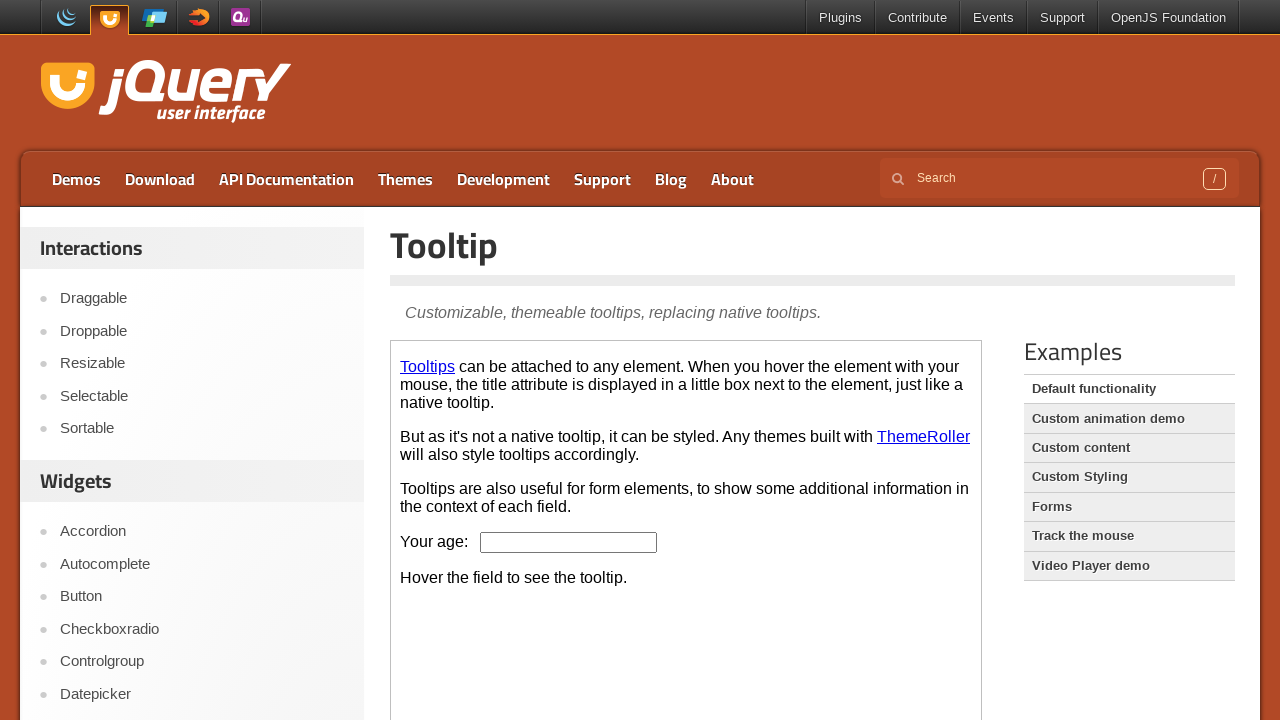

Located the tooltip content element
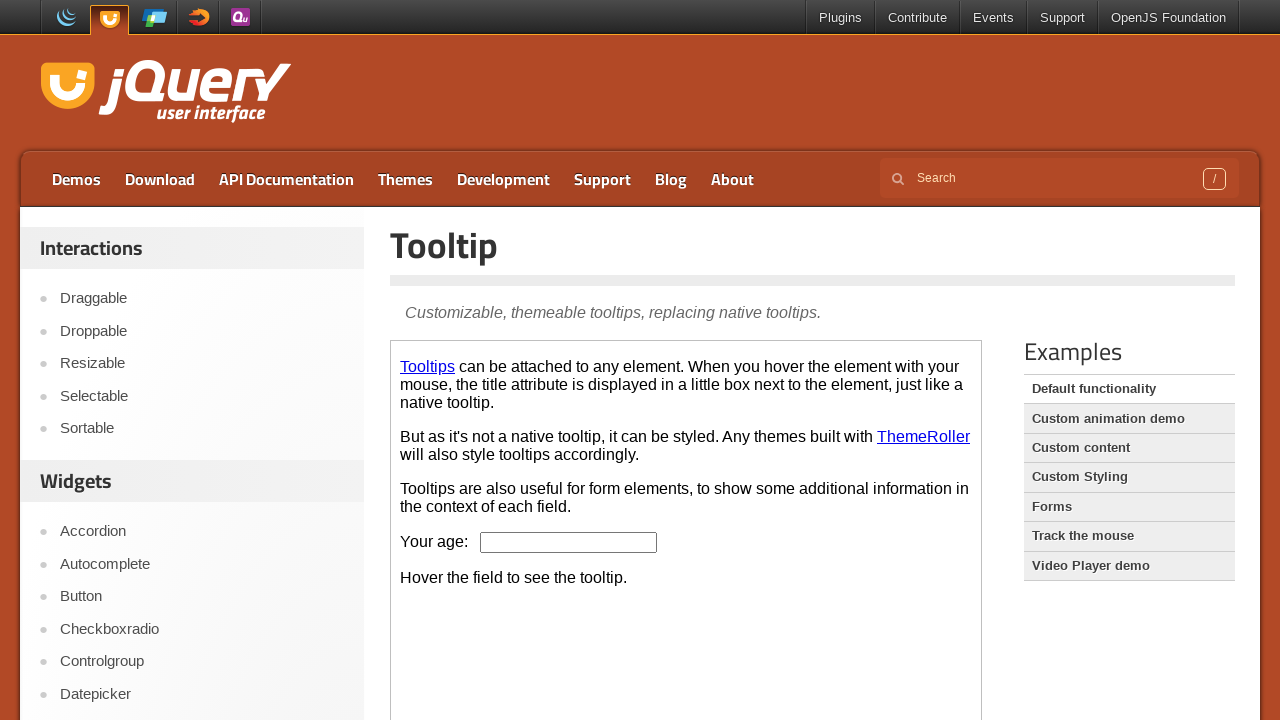

Hovered over age input field to trigger tooltip at (569, 542) on .demo-frame >> internal:control=enter-frame >> #age
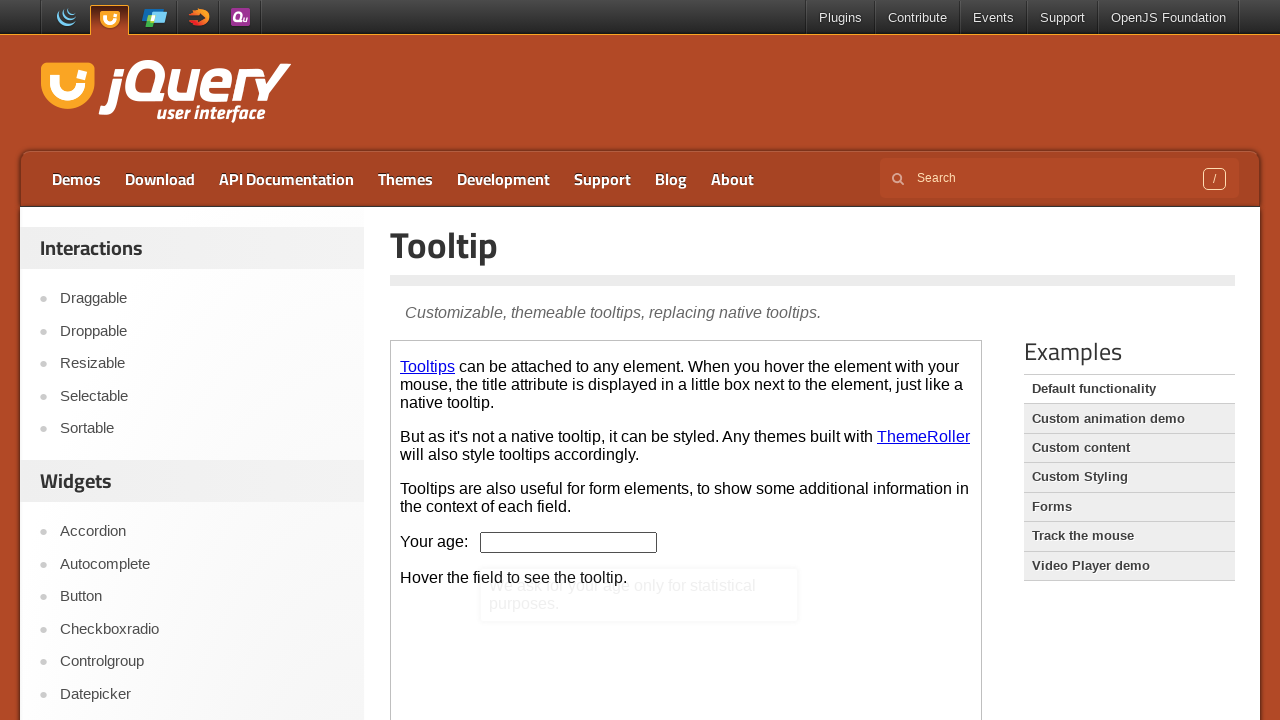

Retrieved tooltip text content
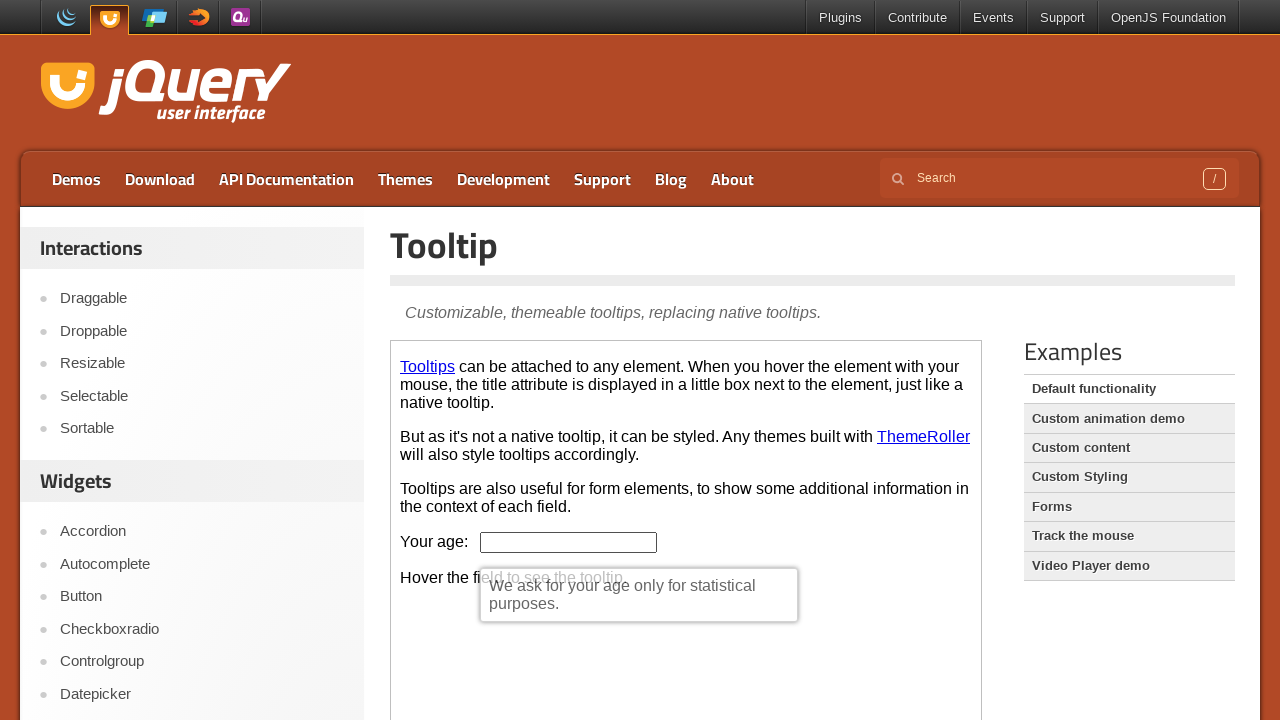

Printed tooltip text: We ask for your age only for statistical purposes.
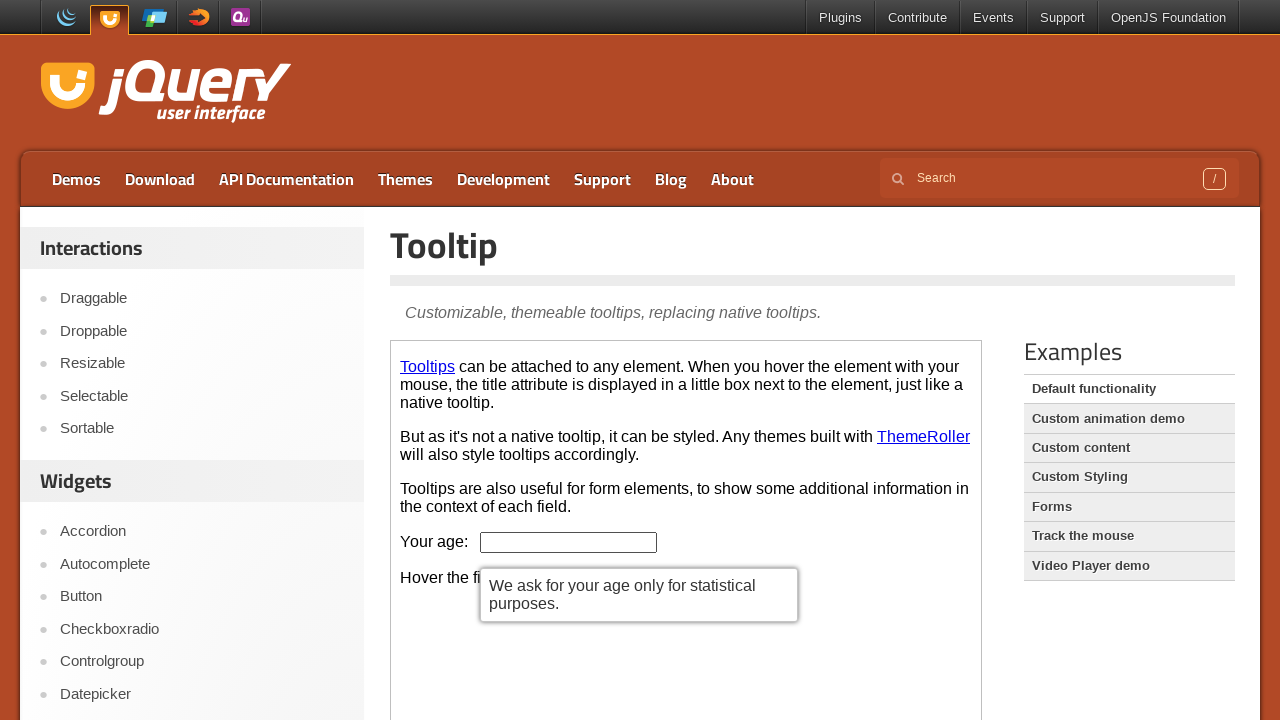

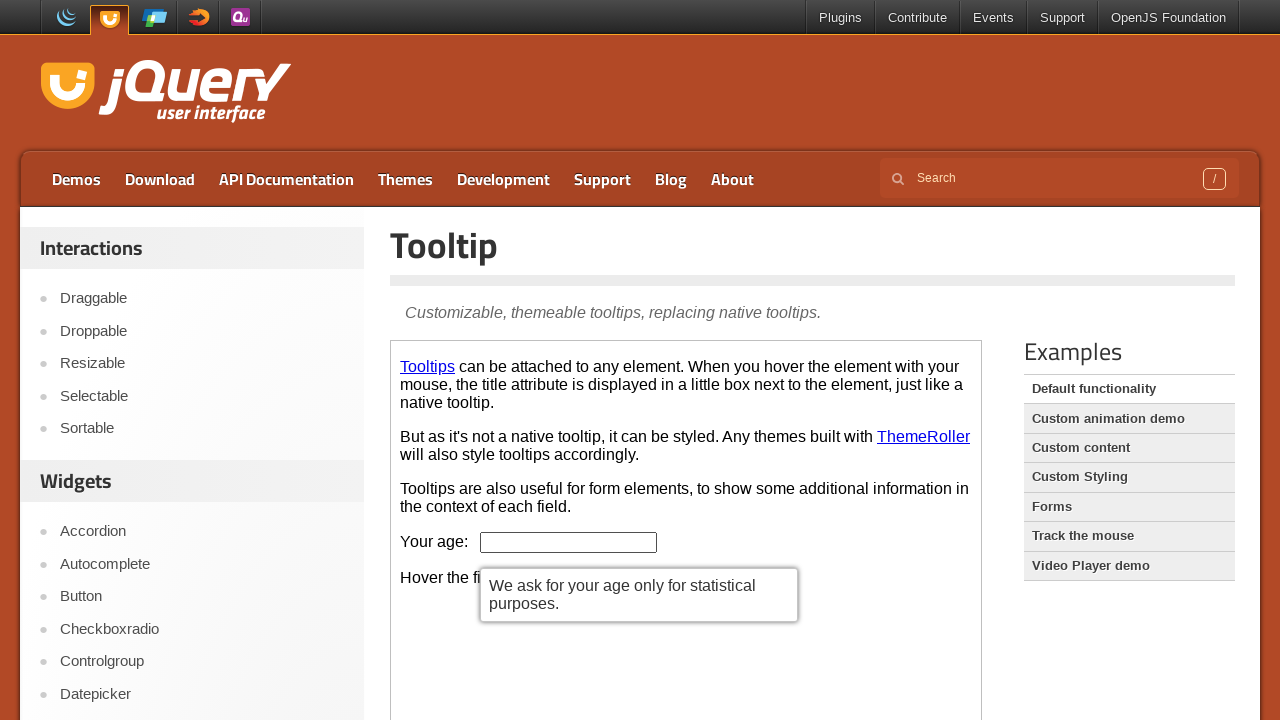